Tests clicking on an element by its ID on a demo blog page. The script navigates to omayo.blogspot.com and clicks on an element with the id "prompt".

Starting URL: http://omayo.blogspot.com/

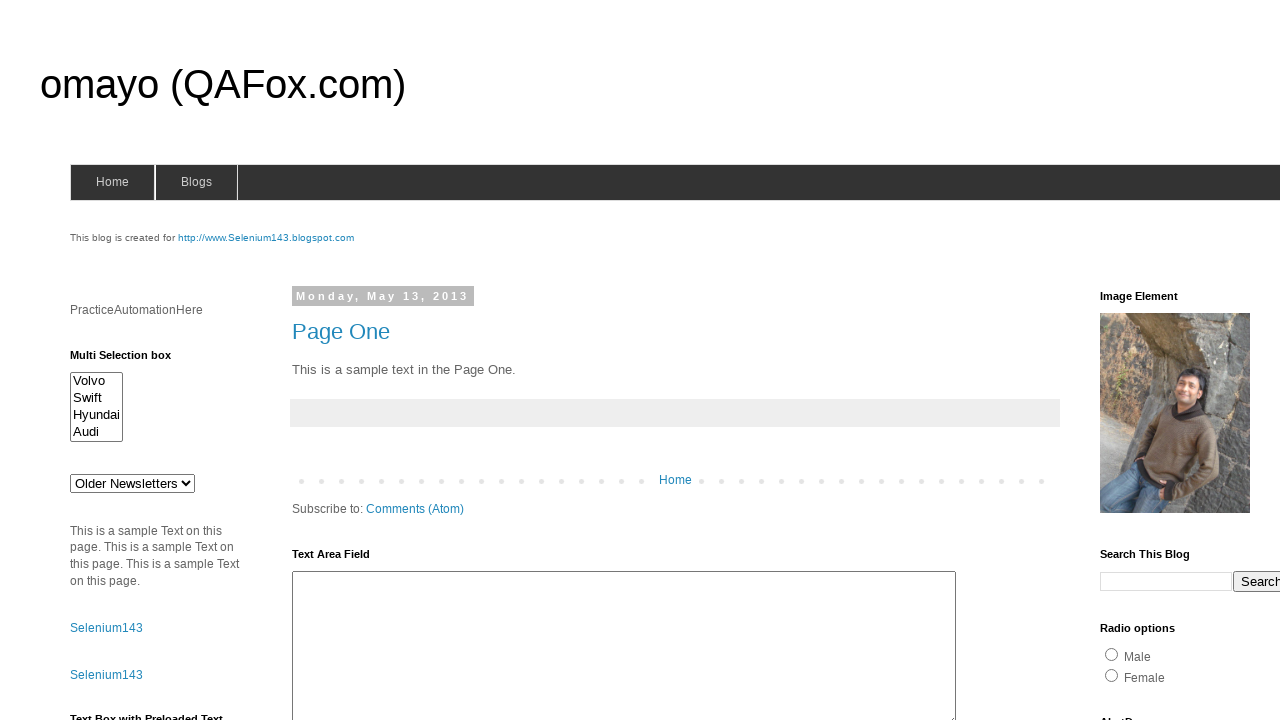

Navigated to omayo.blogspot.com
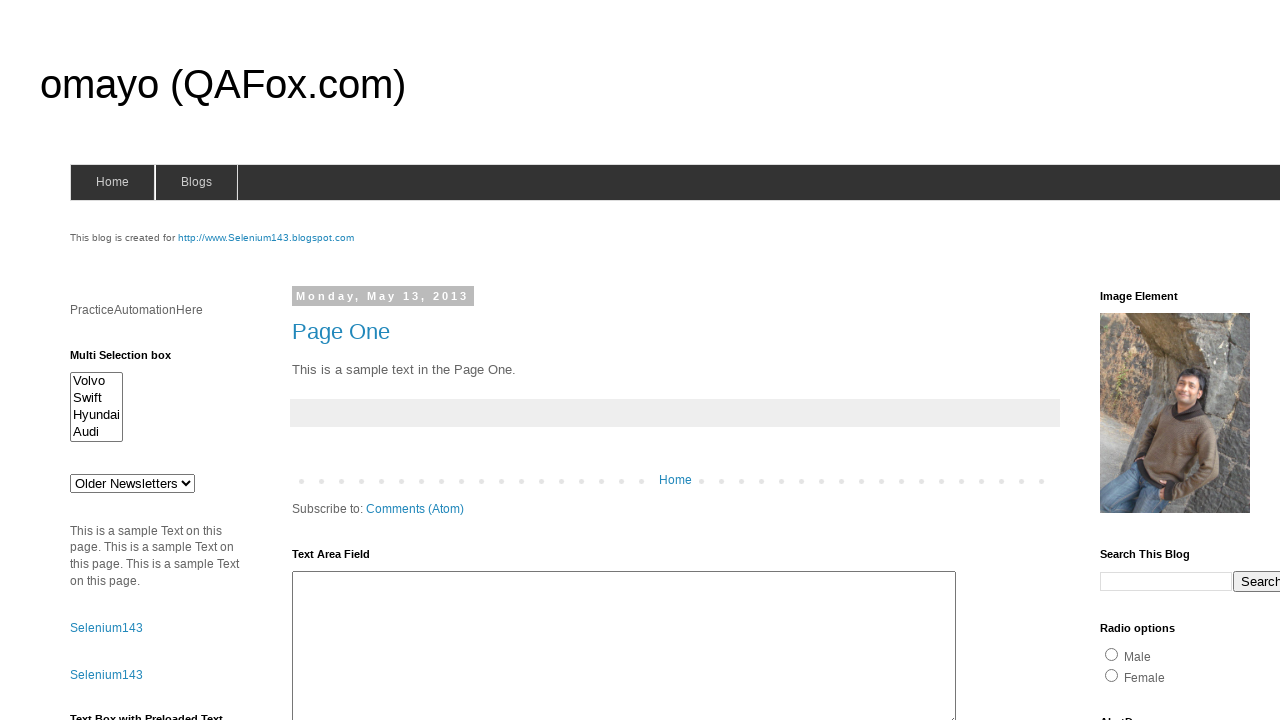

Clicked on element with id 'prompt' at (1140, 361) on #prompt
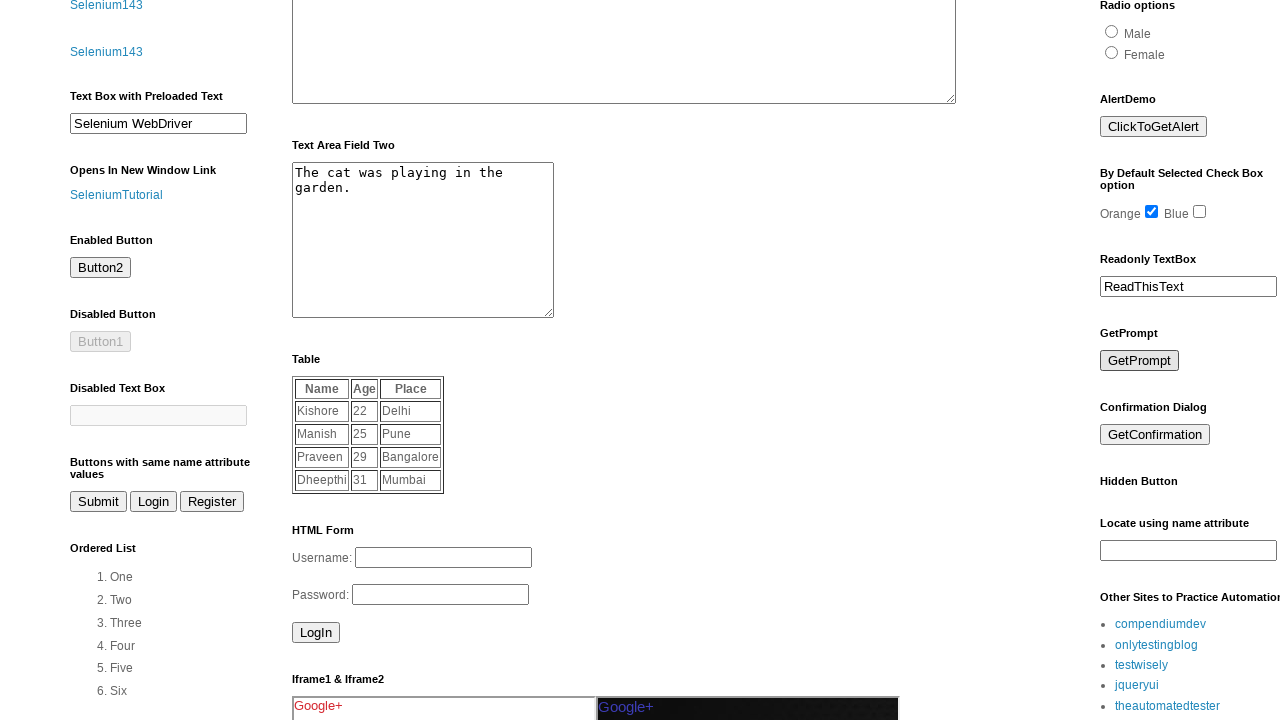

Waited 2 seconds to observe the result of the click action
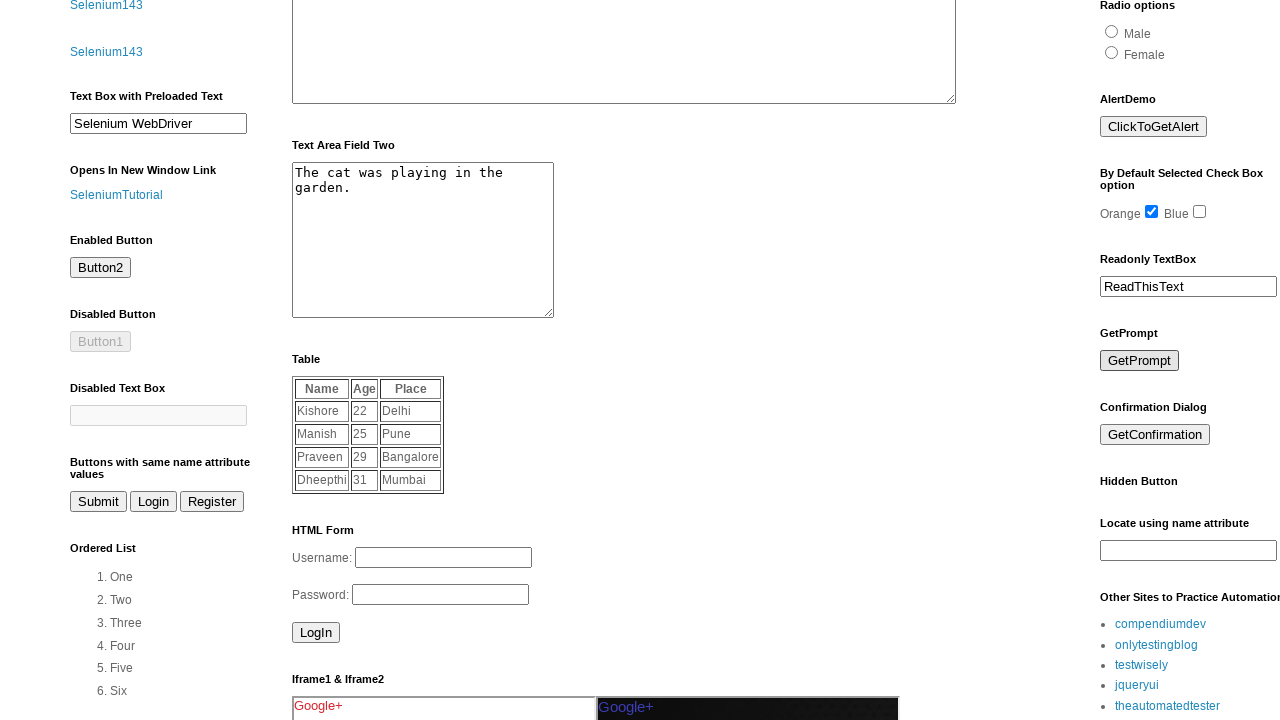

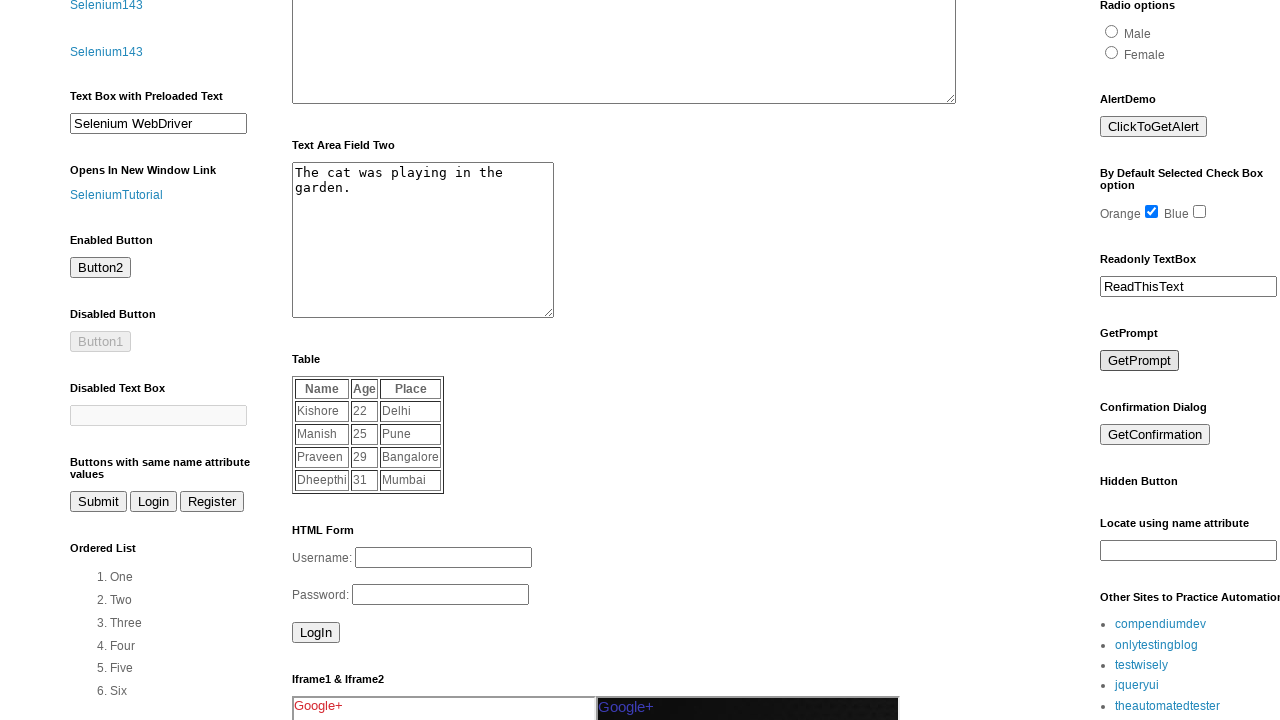